Tests the GreenKart shopping site by searching for products containing "ca", verifying the filtered product count, adding items to cart (including specifically Cashews), and asserting the brand logo text is "GREENKART".

Starting URL: https://rahulshettyacademy.com/seleniumPractise/#/

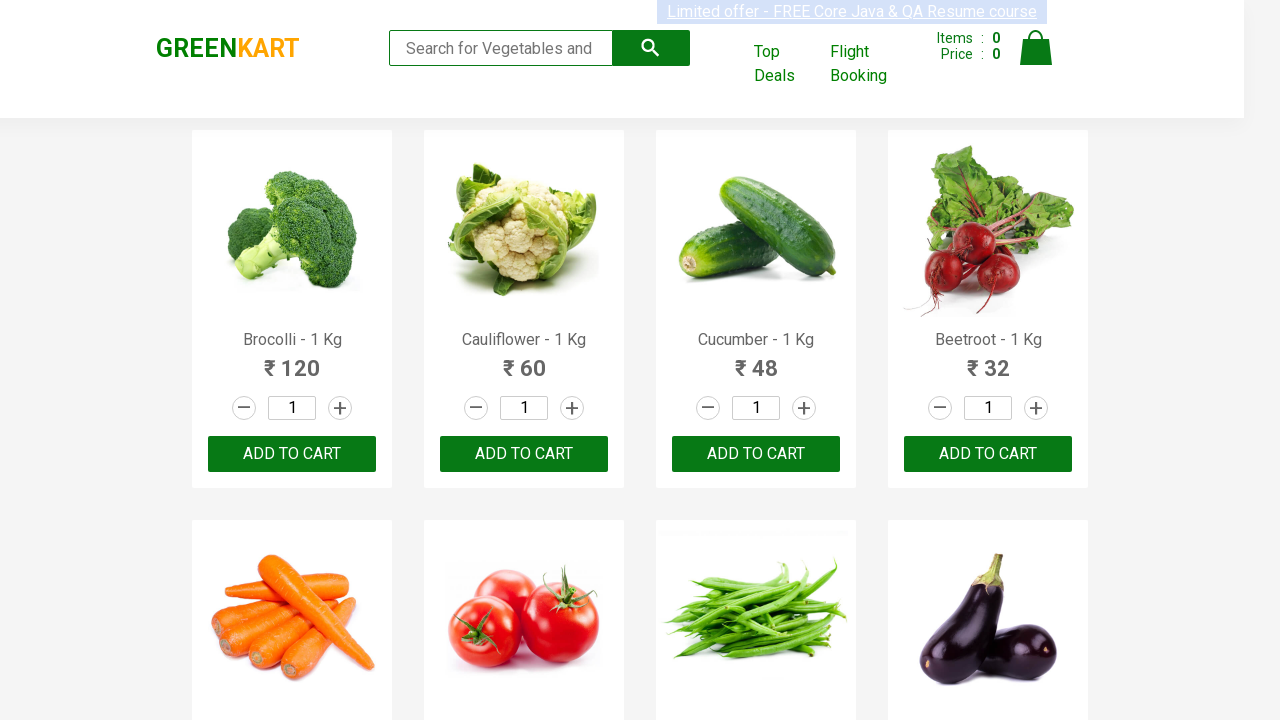

Typed 'ca' in search box to filter products on .search-keyword
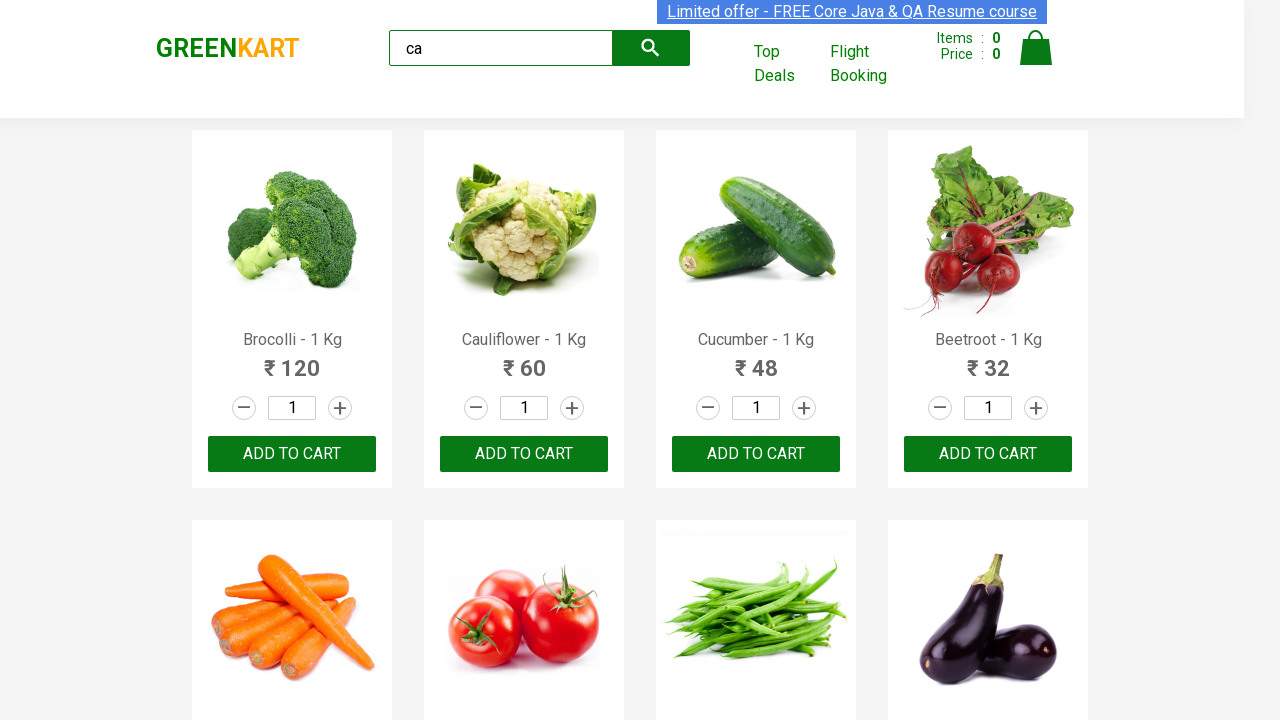

Waited for products to filter
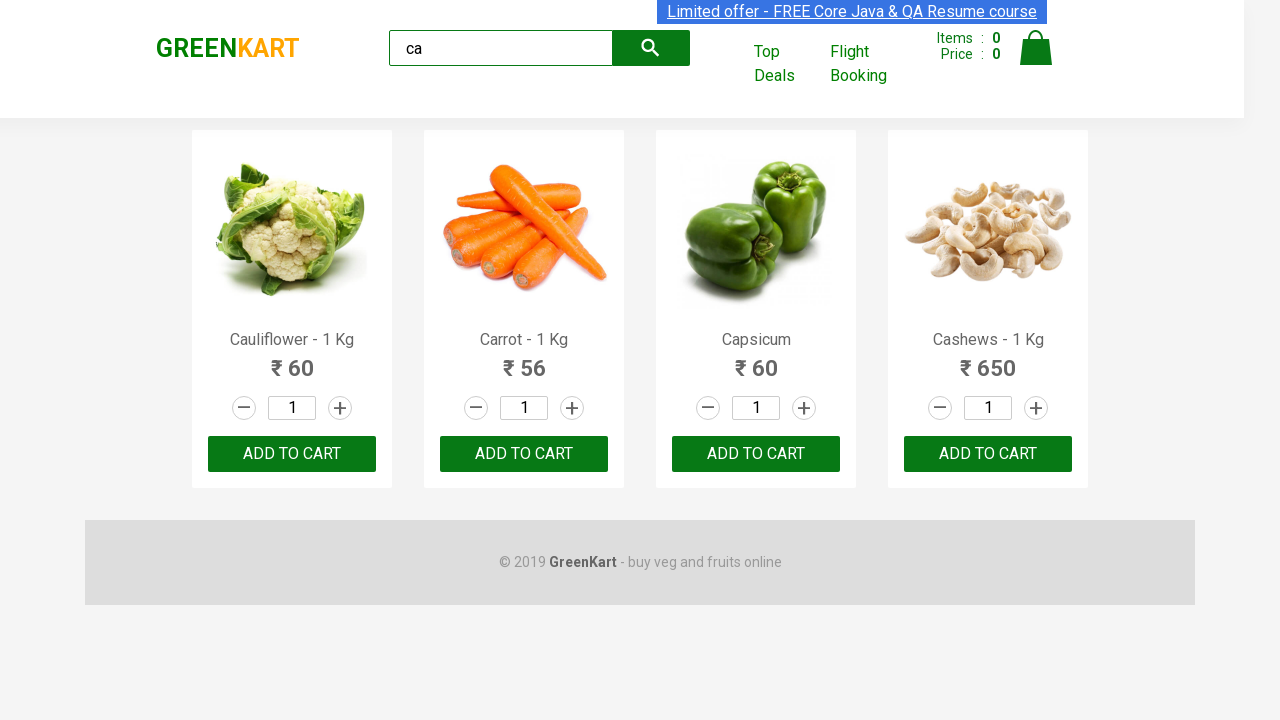

Product elements loaded
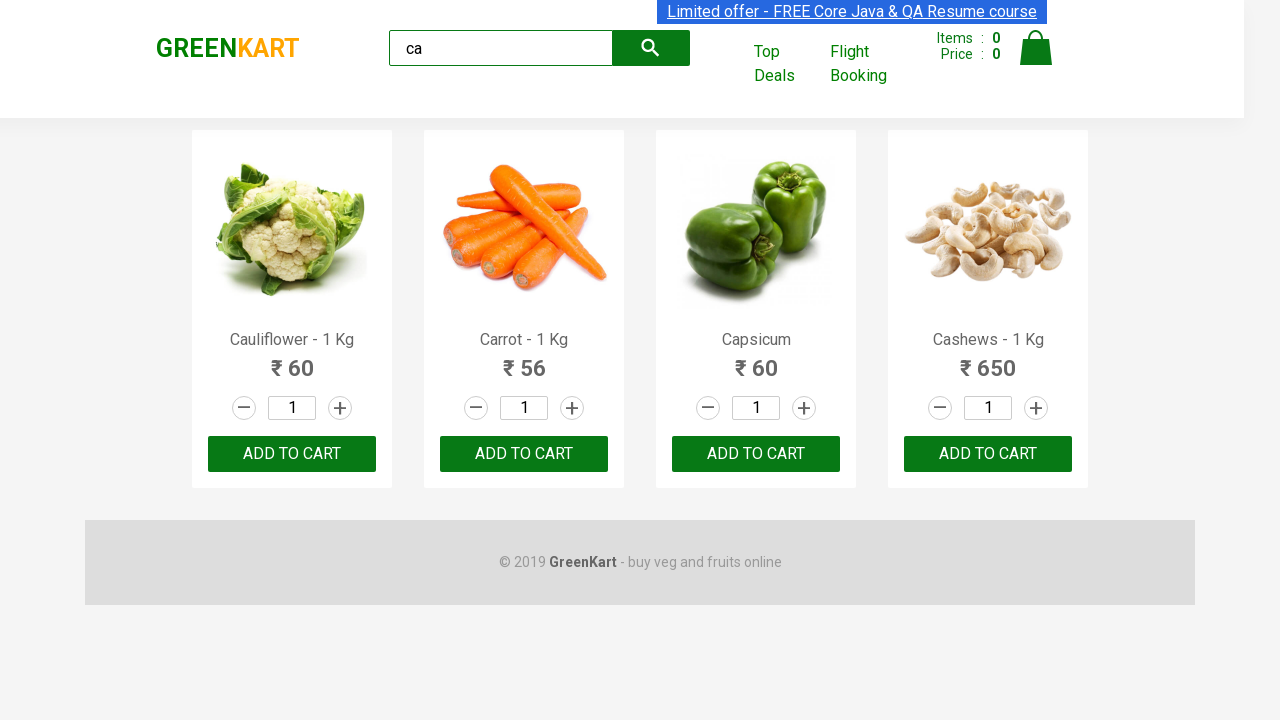

Verified 4 visible products are displayed after filtering
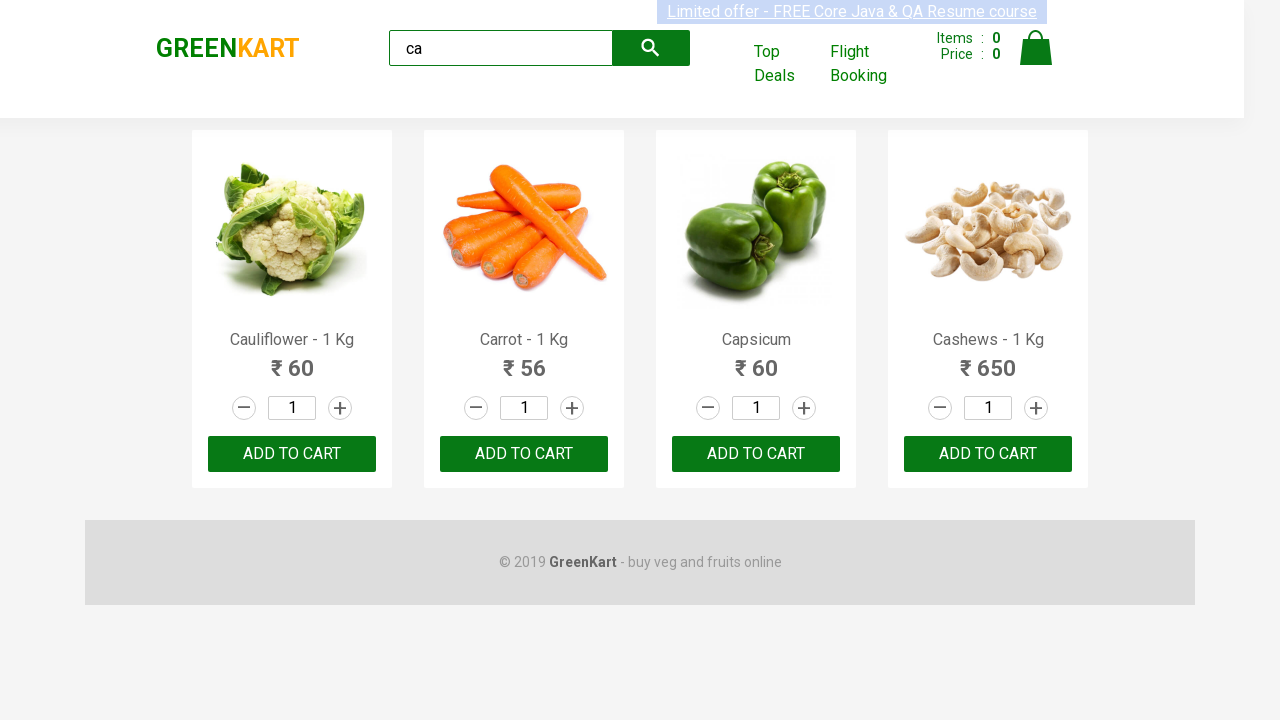

Clicked add to cart button on 3rd product at (756, 454) on :nth-child(3) > .product-action > button
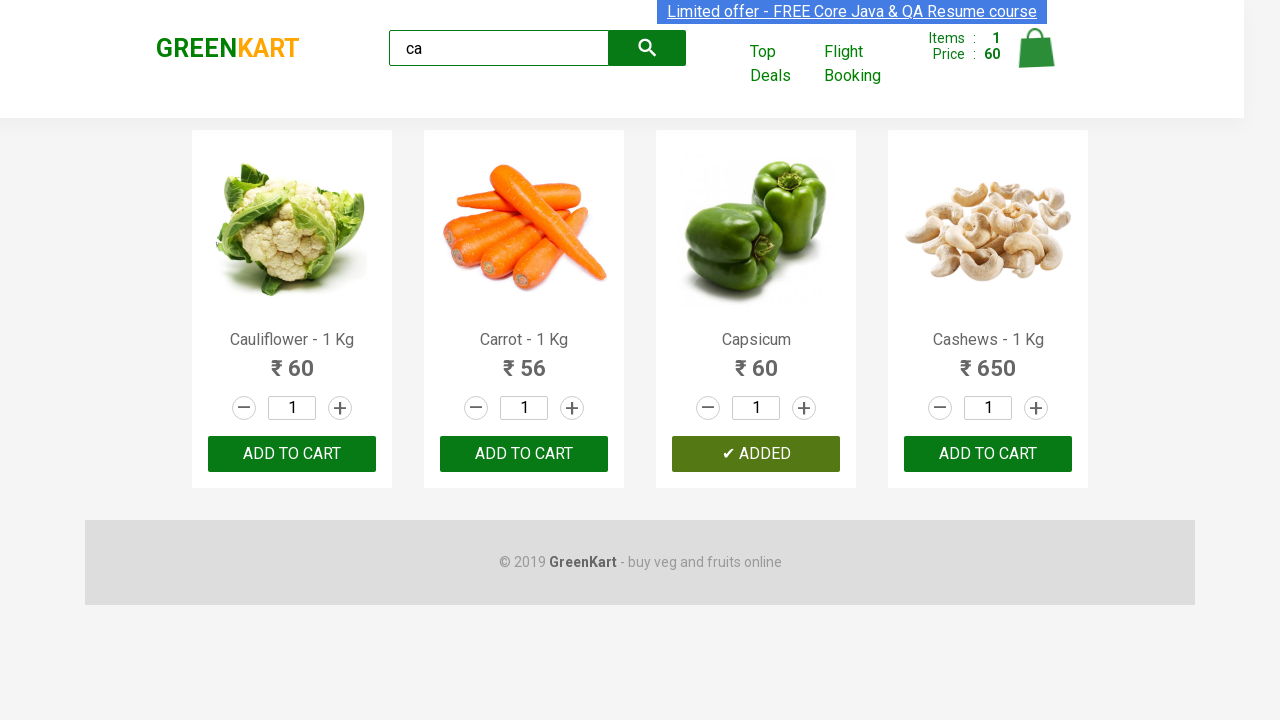

Found 4 total products to search for Cashews
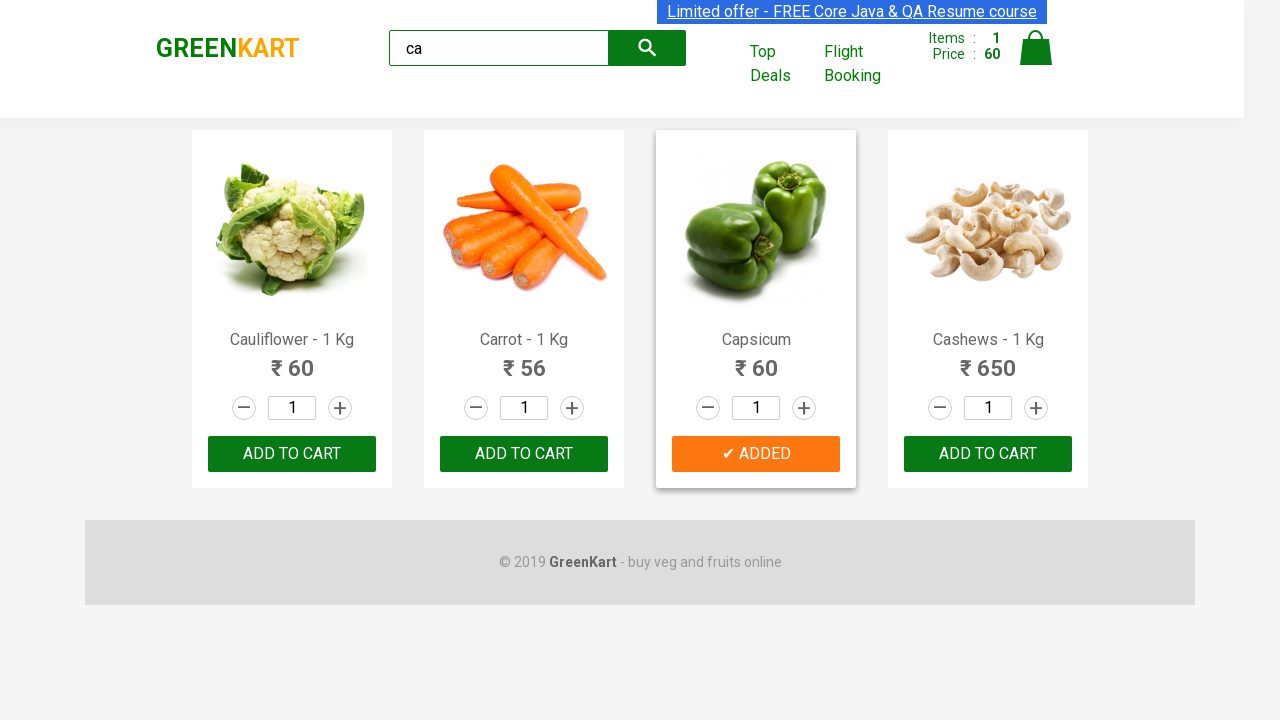

Found and clicked add to cart for Cashews product at index 3 at (988, 454) on .products .product >> nth=3 >> button
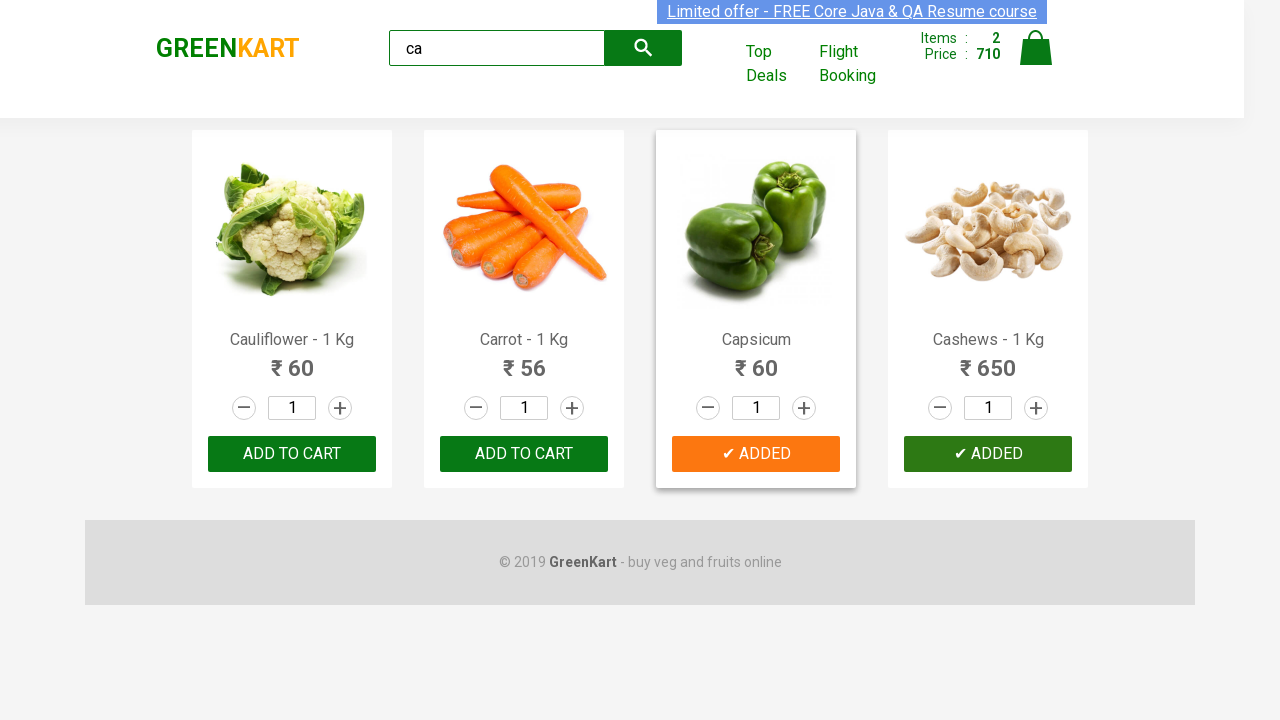

Verified brand logo text is 'GREENKART'
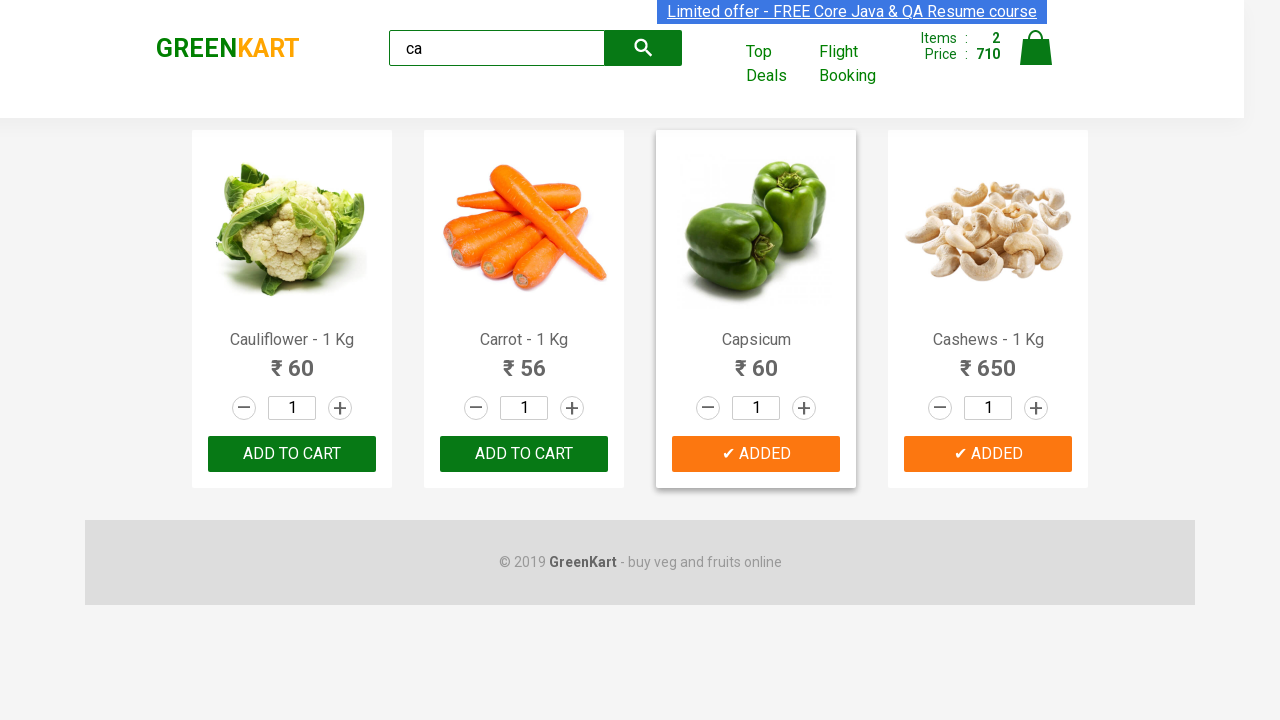

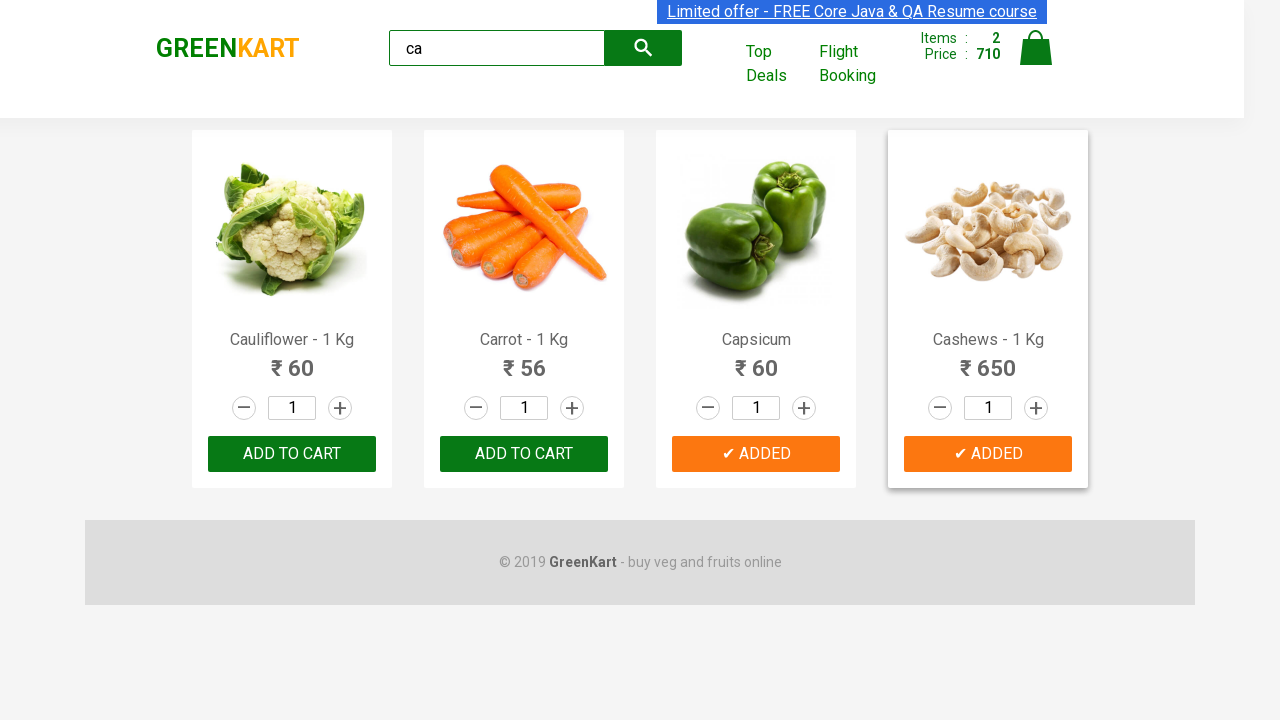